Tests the search functionality by navigating to the search page, entering a language name (python), and verifying that search results contain the searched term

Starting URL: https://www.99-bottles-of-beer.net/

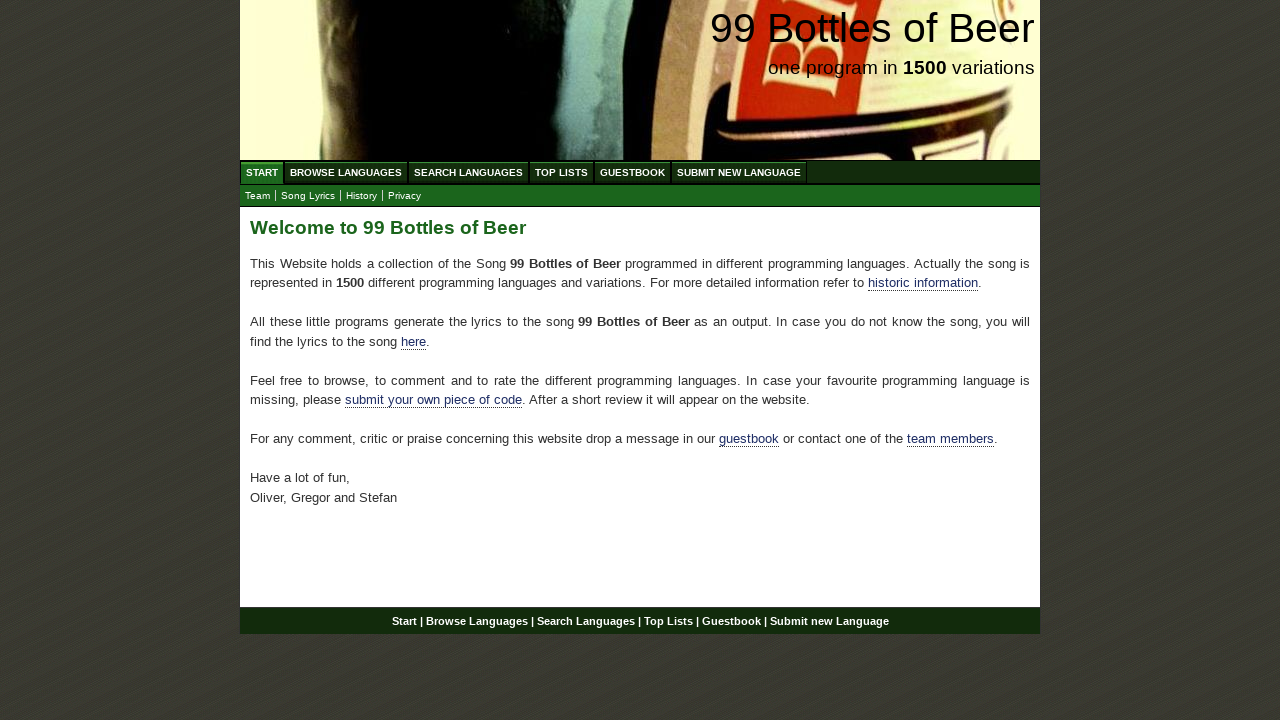

Clicked on Search Languages menu at (468, 172) on xpath=//ul[@id='menu']/li/a[@href='/search.html']
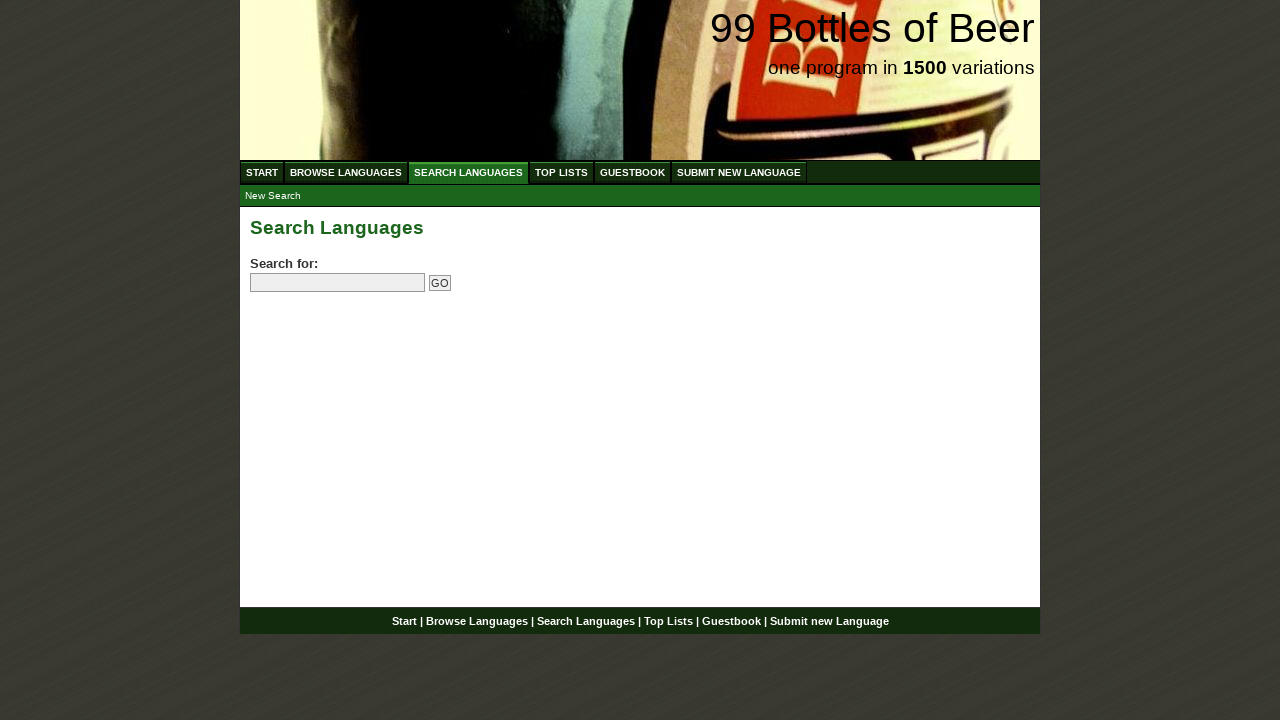

Clicked on search input field at (338, 283) on input[name='search']
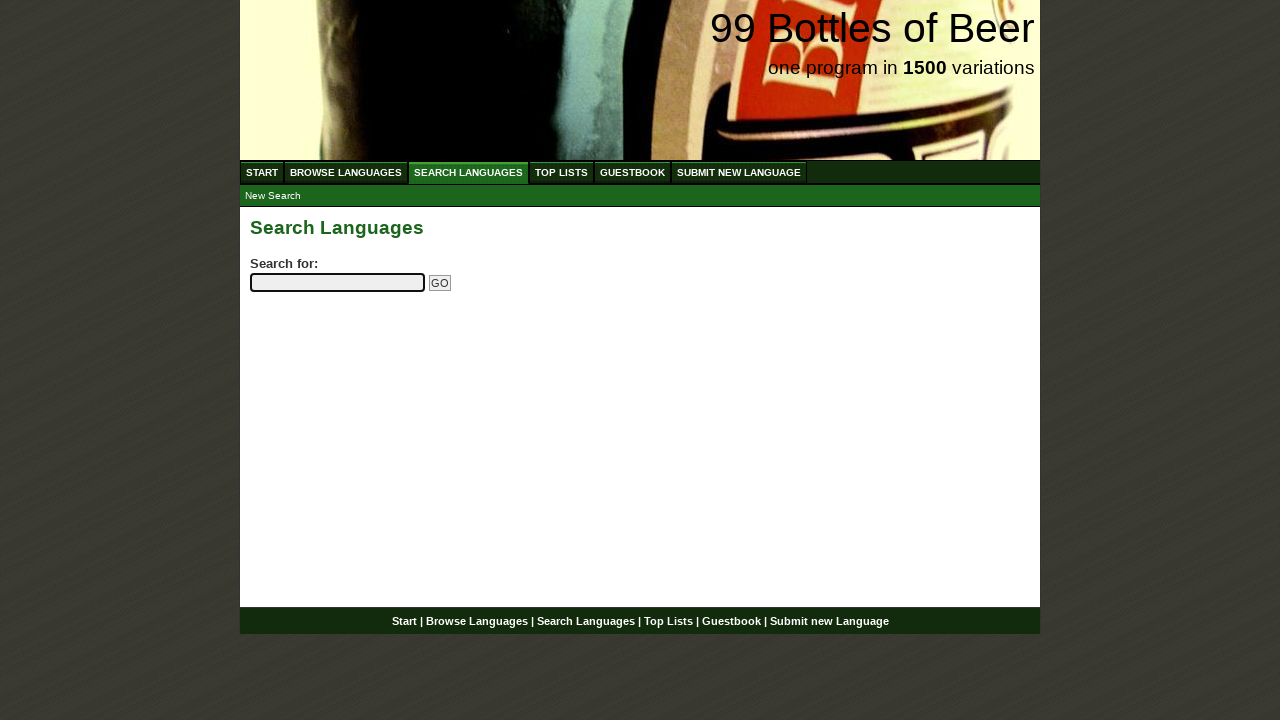

Filled search field with 'python' on input[name='search']
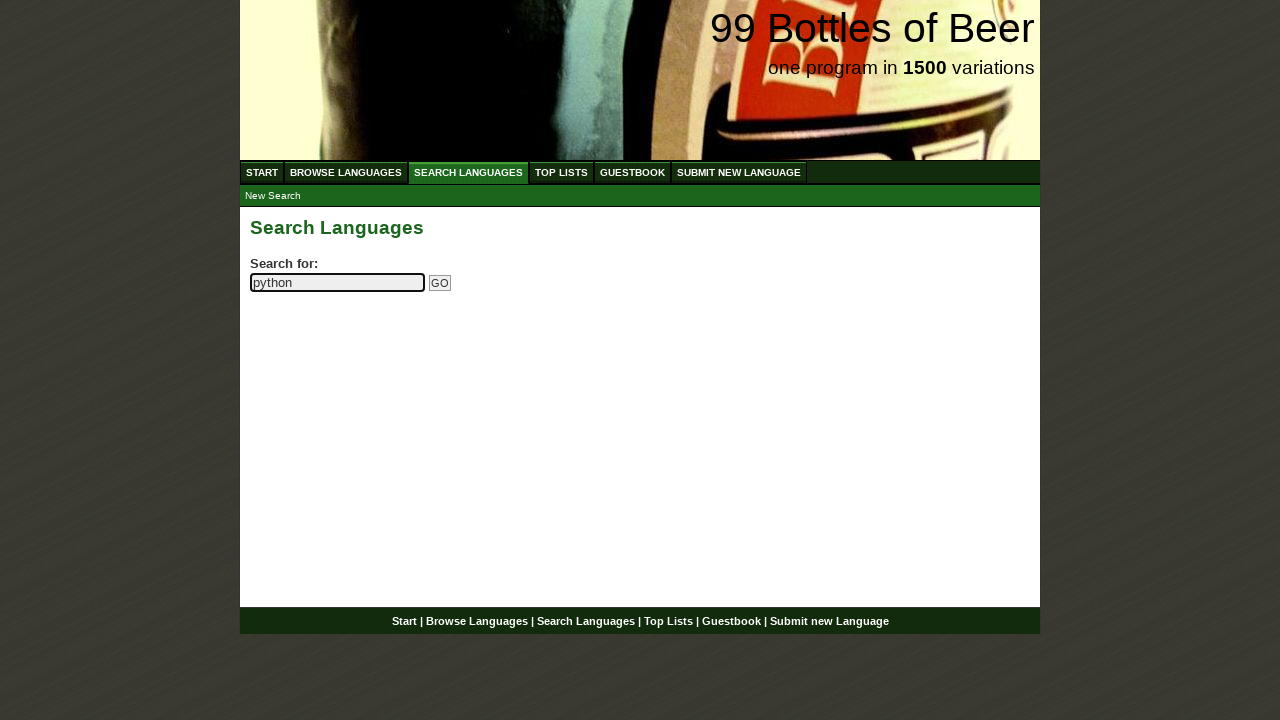

Clicked Go button to submit search at (440, 283) on input[name='submitsearch']
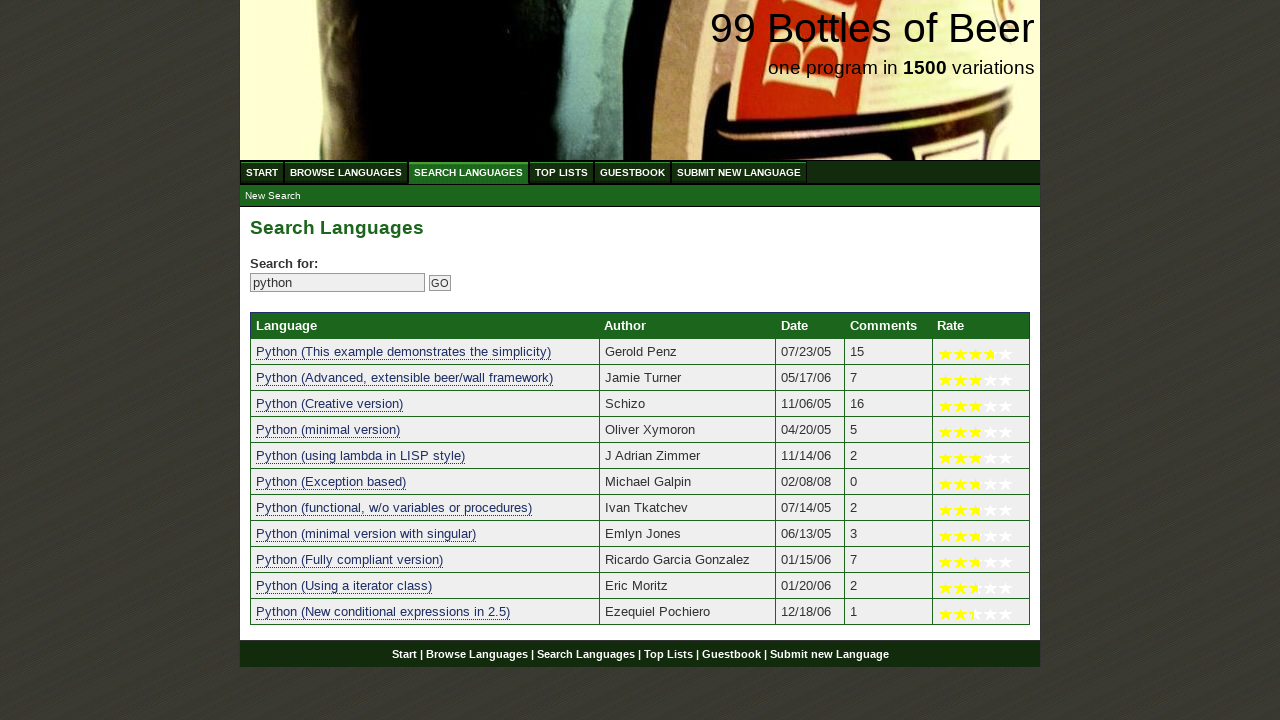

Search results loaded successfully
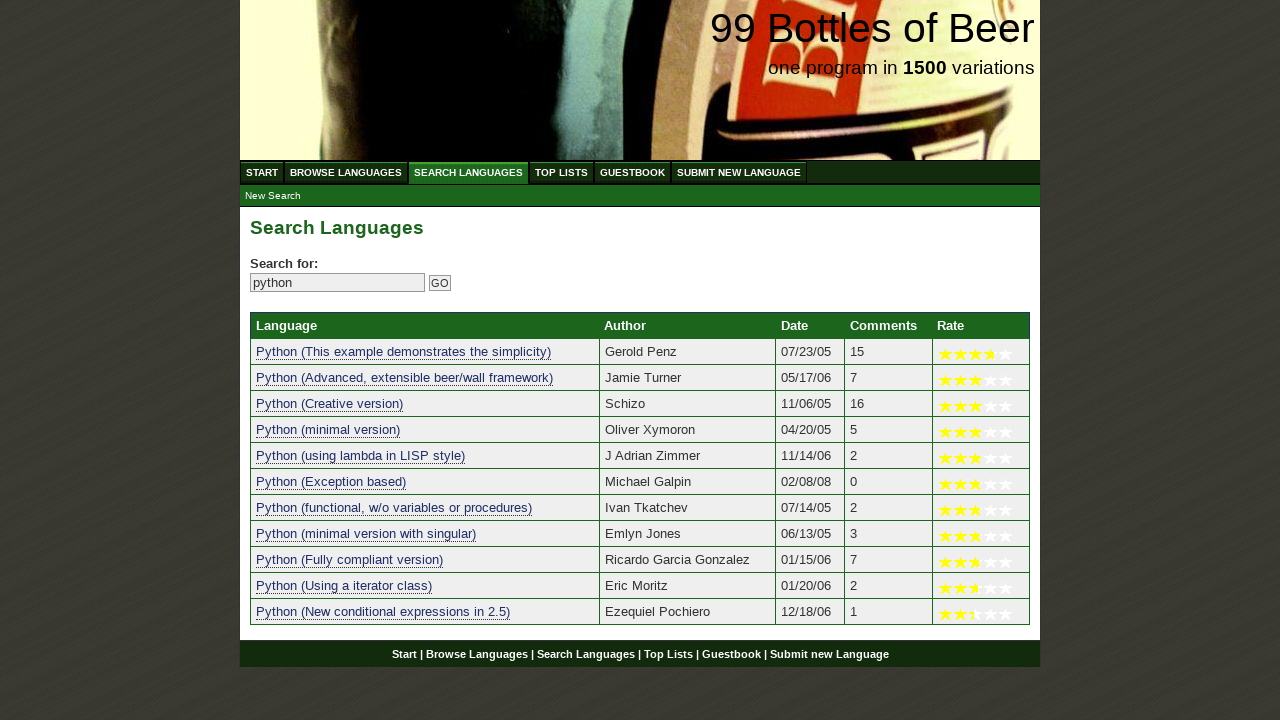

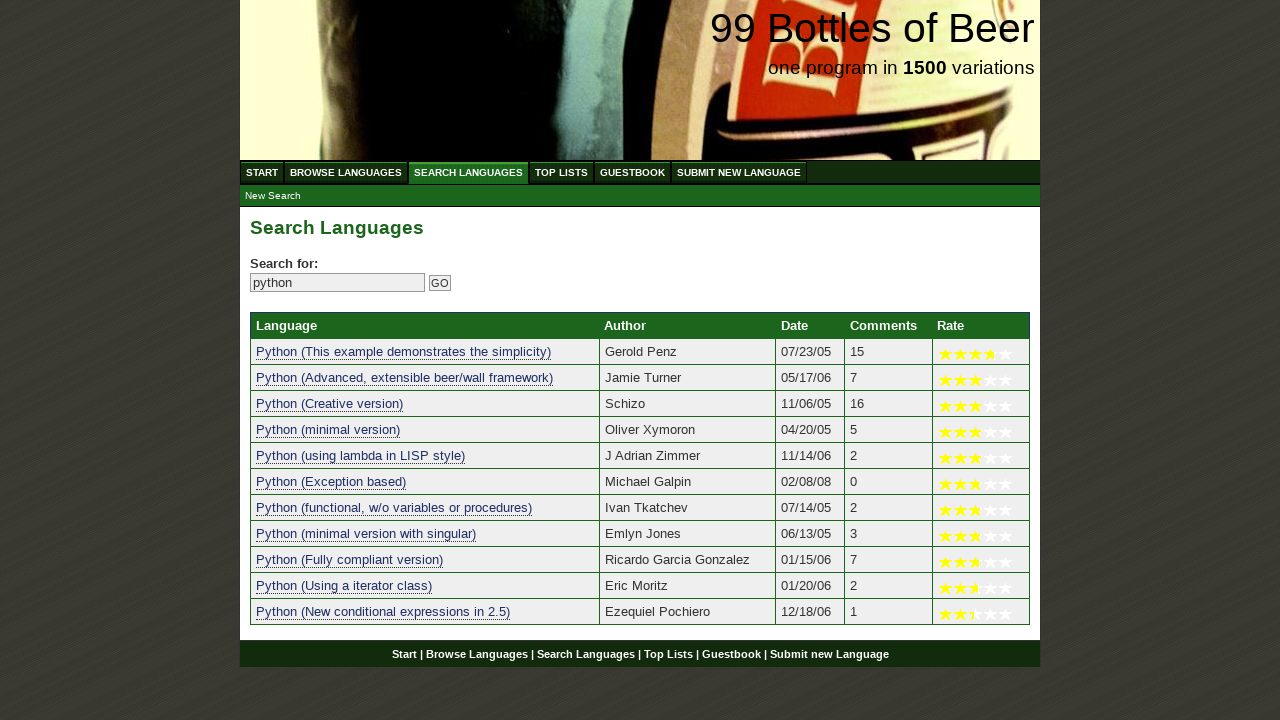